Tests a registration form by filling in first name, last name, and city fields, submitting the form, and verifying the success message appears.

Starting URL: http://suninjuly.github.io/registration1.html

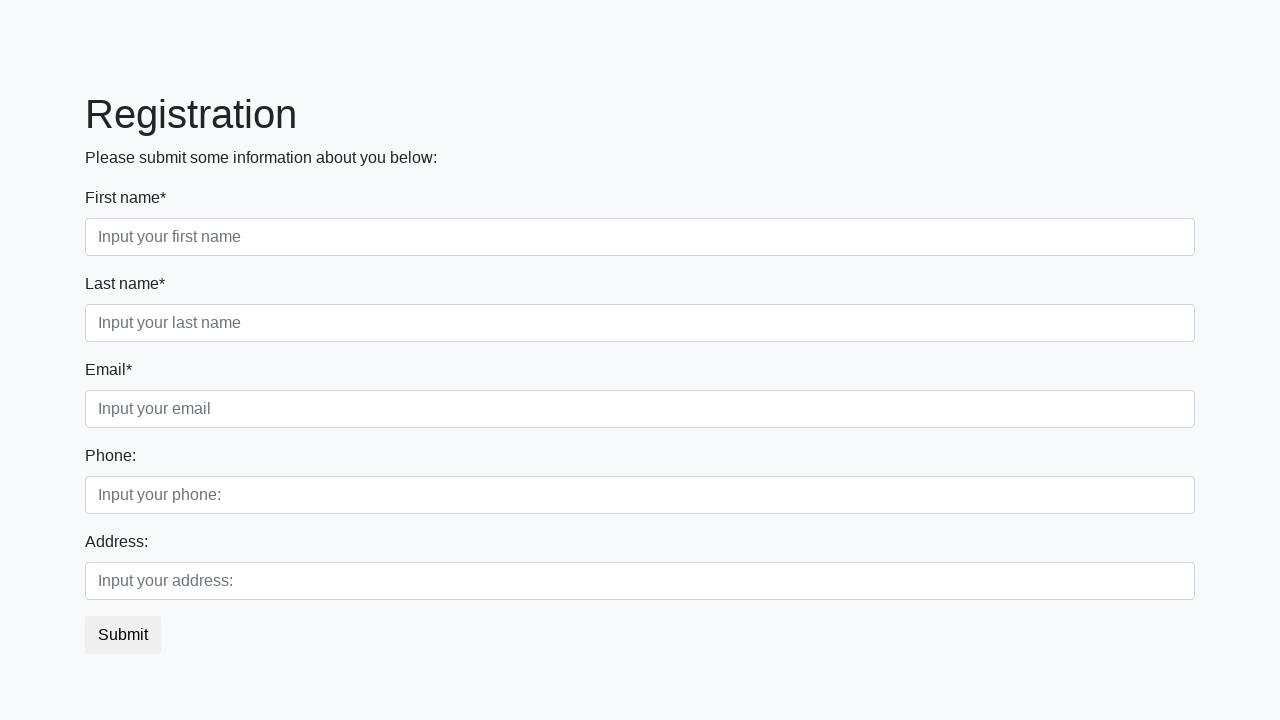

Filled first name field with 'Ivan' on //div[@class='first_block']/div[1]/input[@class='form-control first']
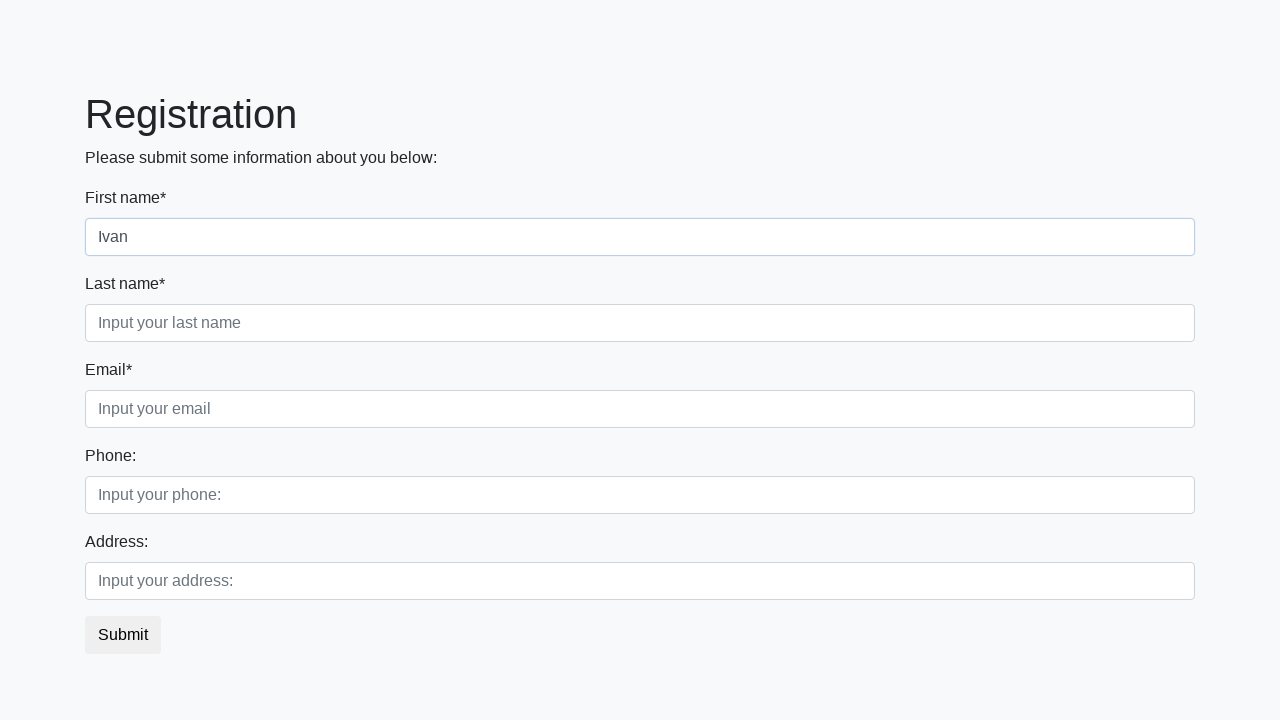

Filled last name field with 'Petrov' on //div[@class='first_block']/div[2]/input[@class='form-control second']
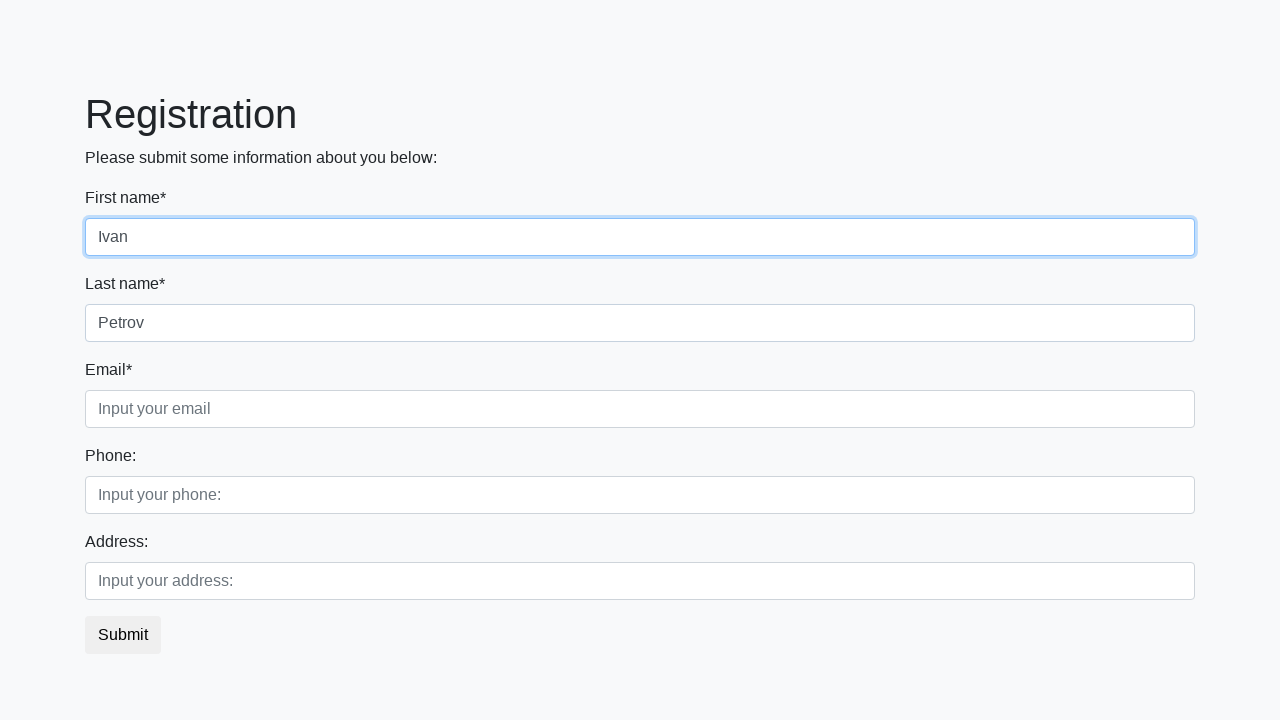

Filled city field with 'Smolensk' on //div[@class='first_block']/div[3]/input[@class='form-control third']
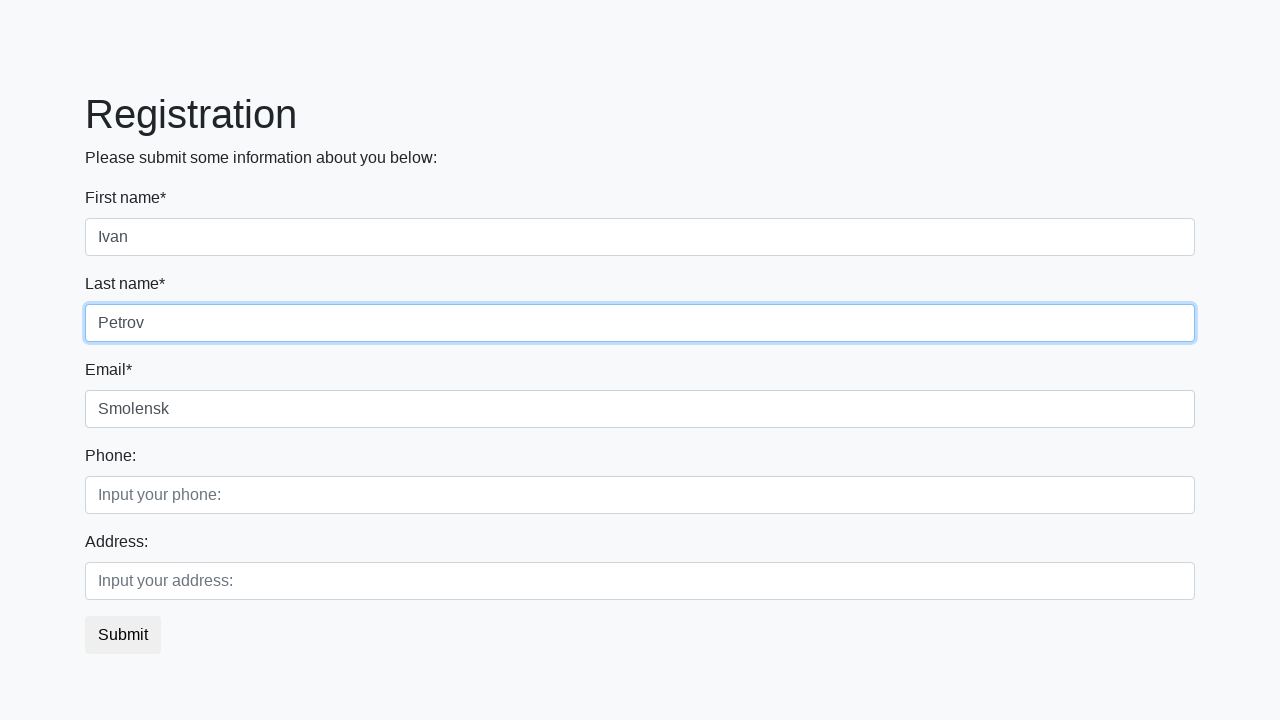

Clicked submit button to register at (123, 635) on button.btn
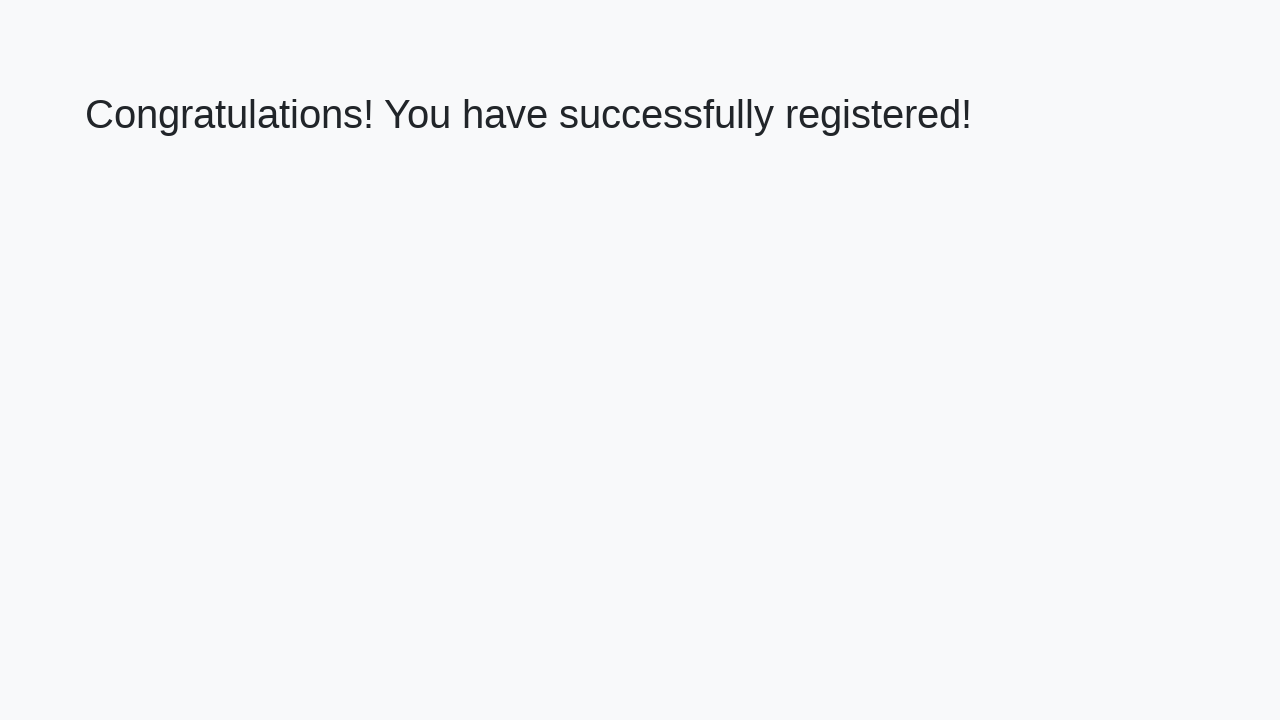

Success message heading appeared on page
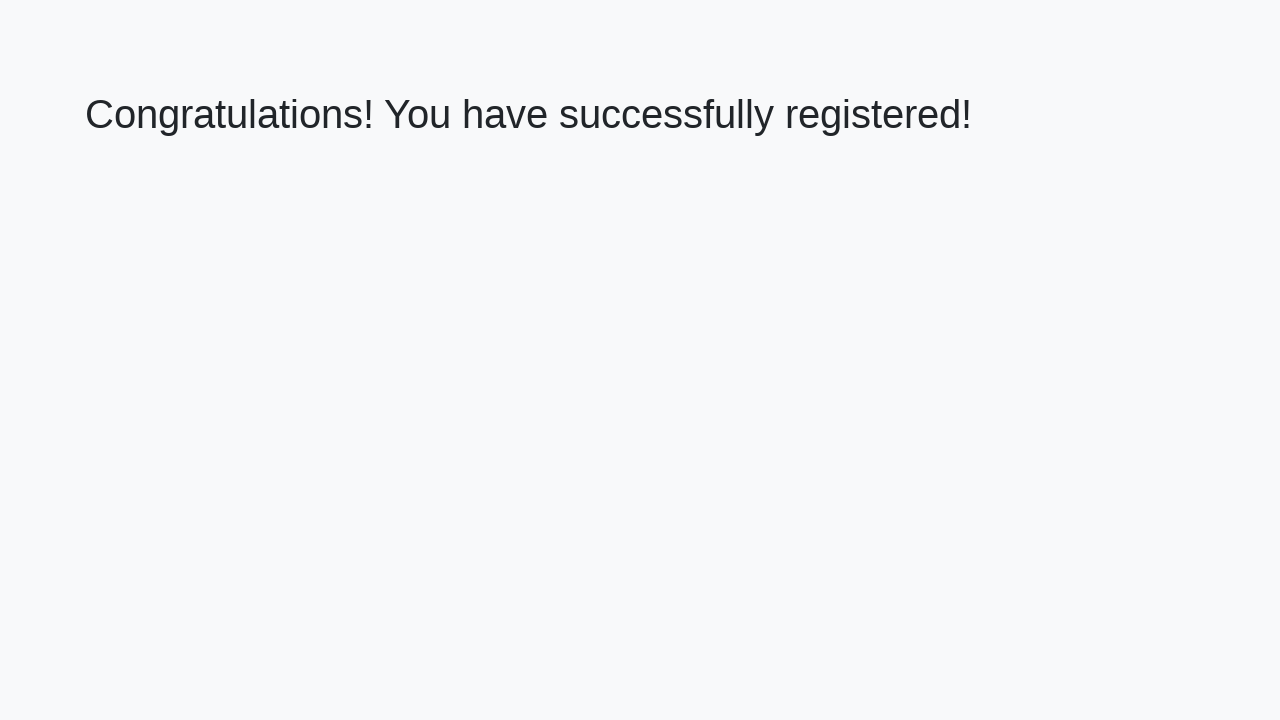

Retrieved success message text content
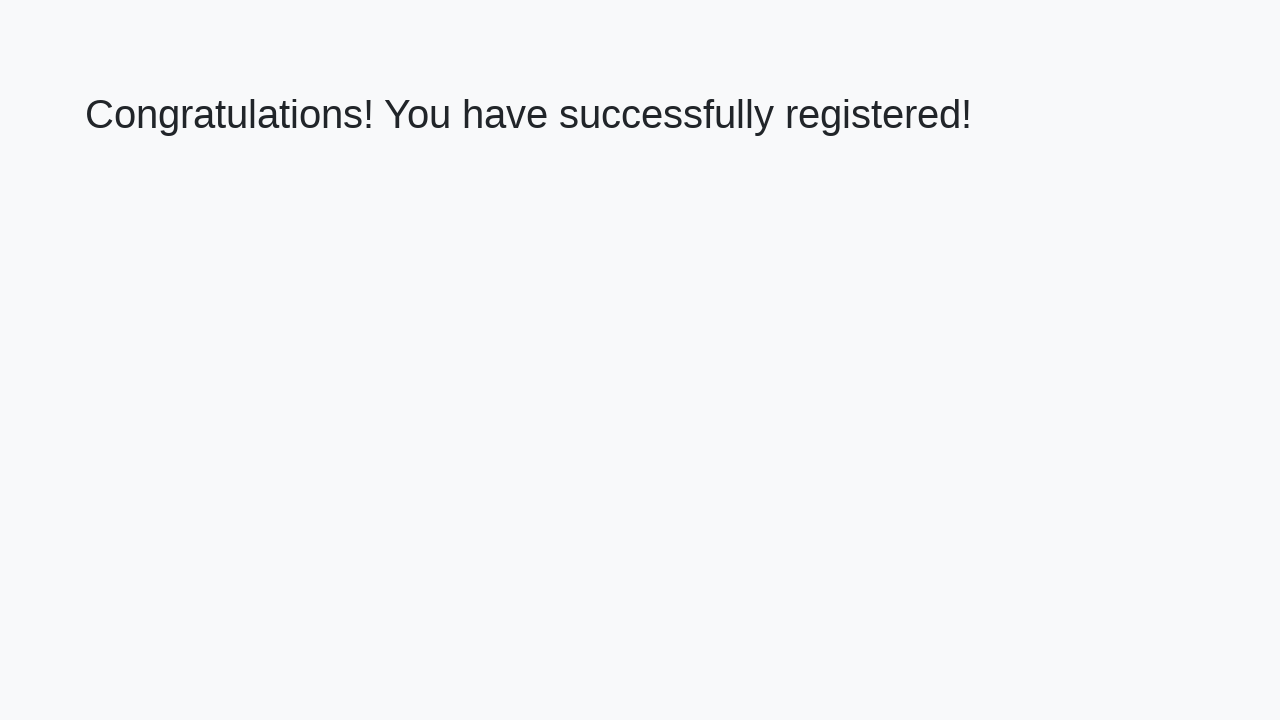

Verified success message: 'Congratulations! You have successfully registered!'
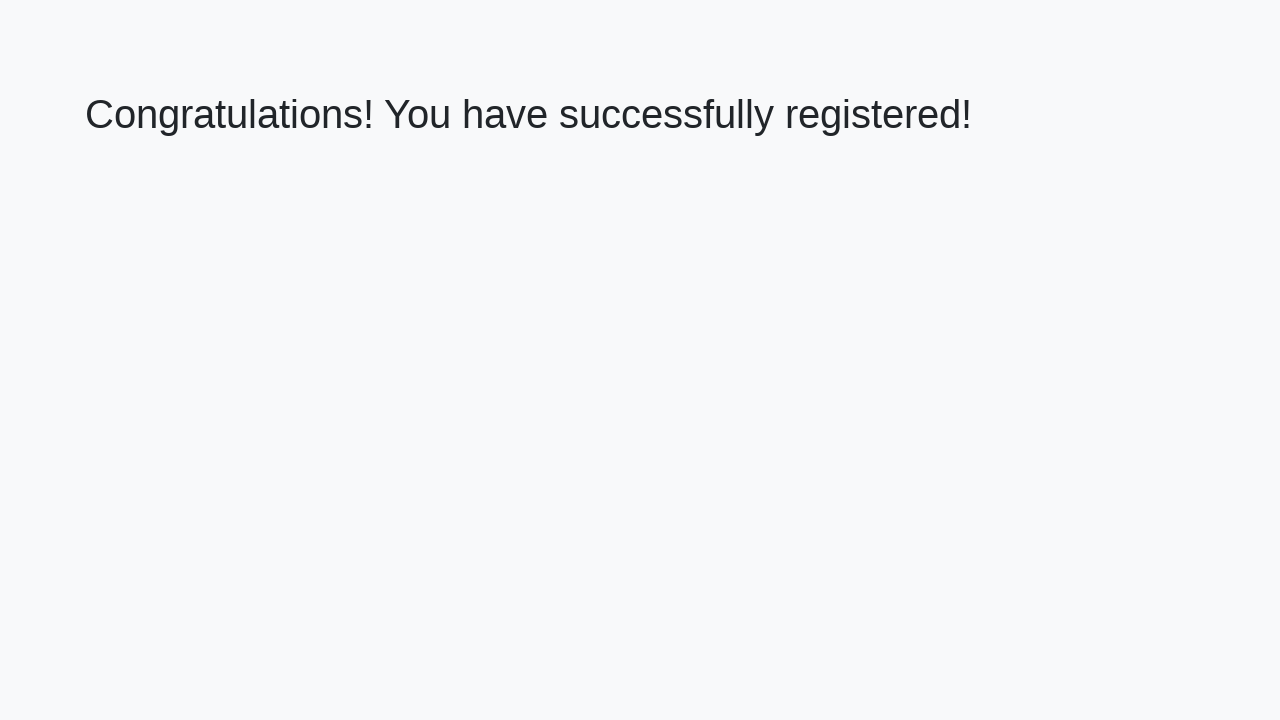

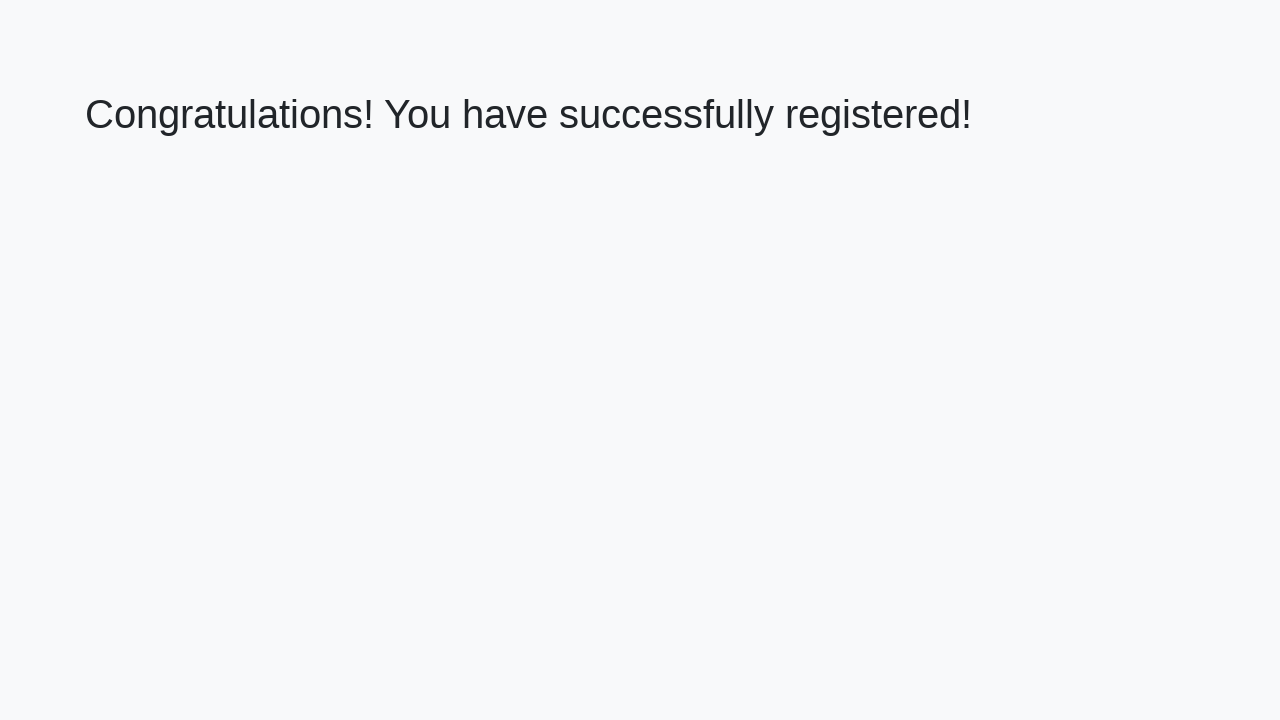